Tests drag and drop functionality by dragging element A to element B's position on a demo page

Starting URL: https://the-internet.herokuapp.com/drag_and_drop

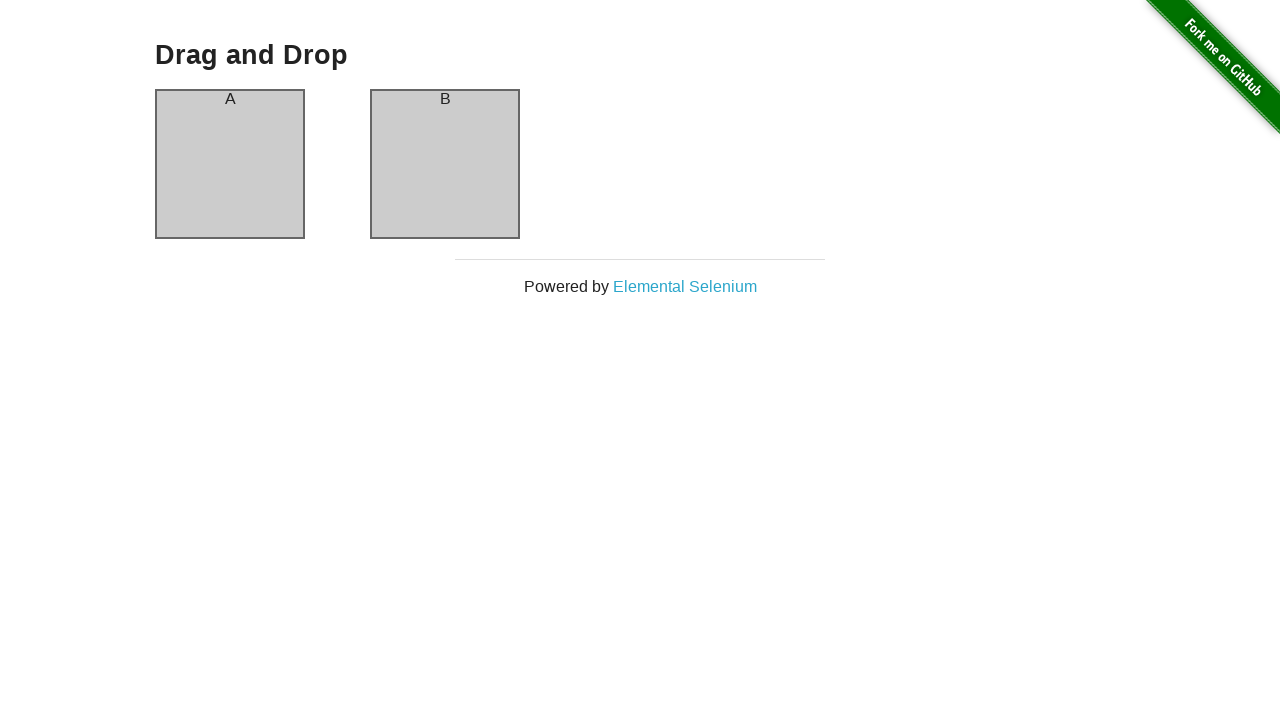

Waited for element A (#column-a) to be visible
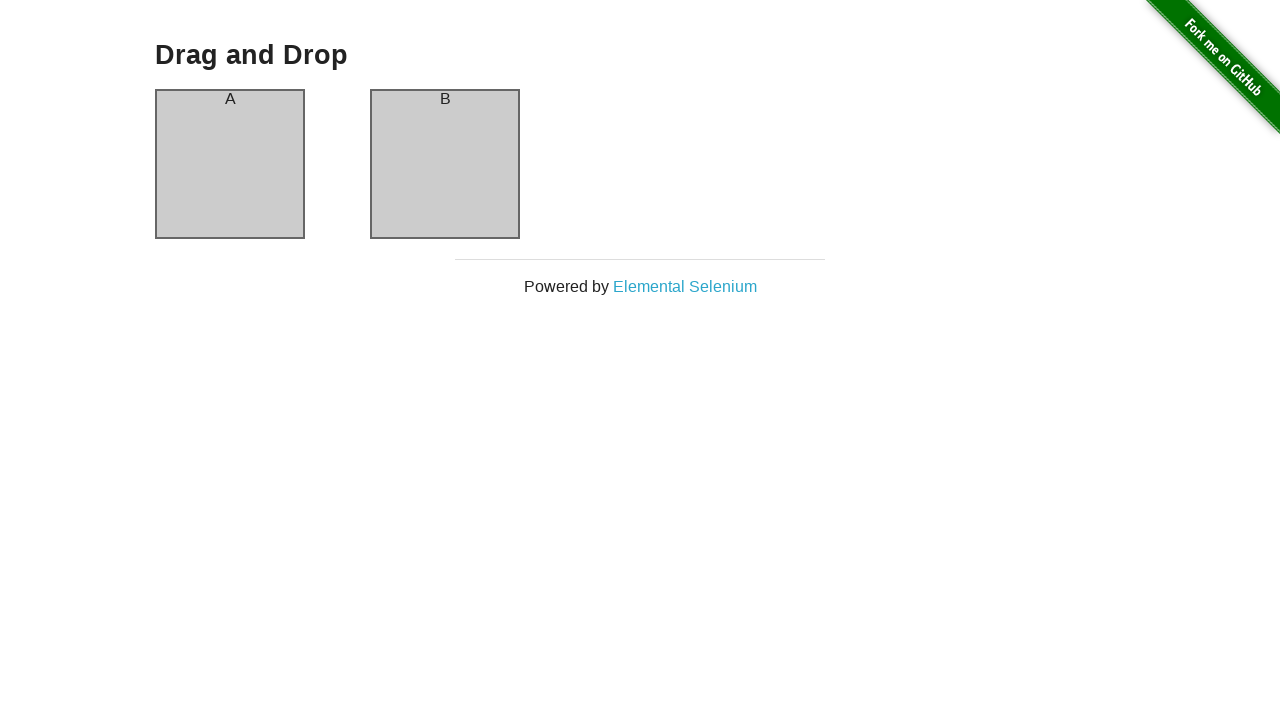

Waited for element B (#column-b) to be visible
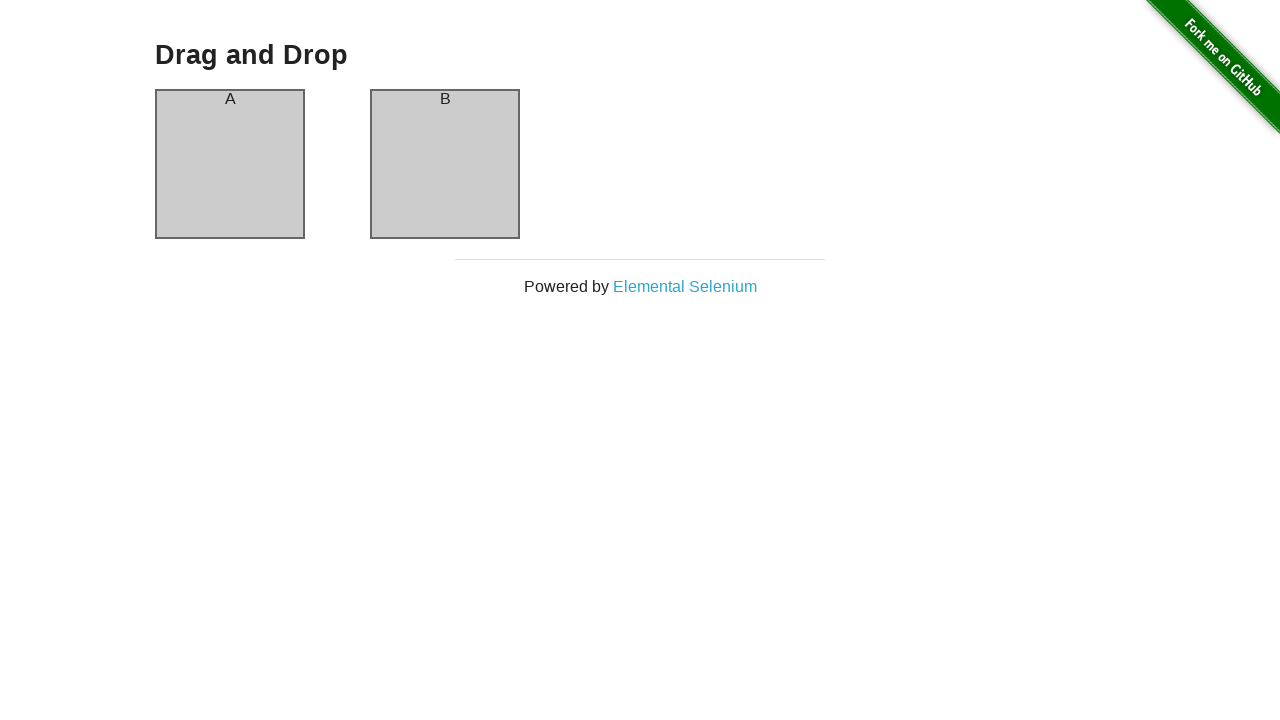

Located element A (#column-a)
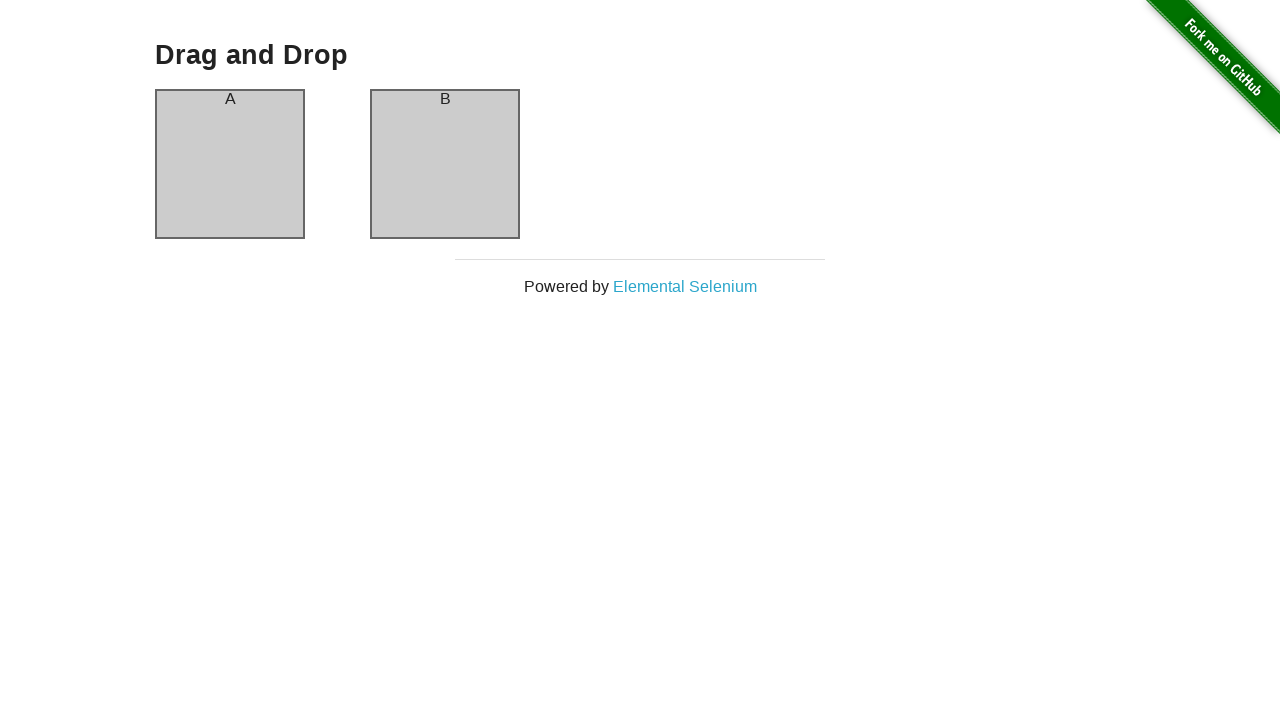

Located element B (#column-b)
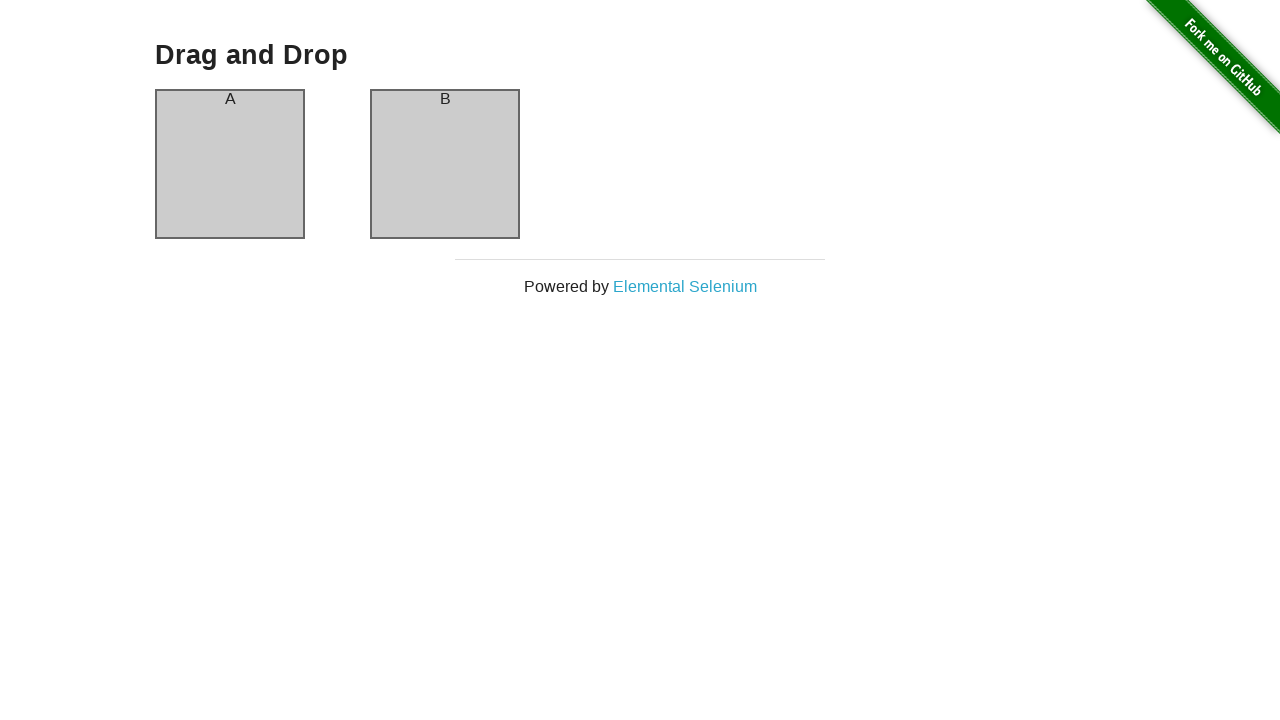

Dragged element A to element B's position at (445, 164)
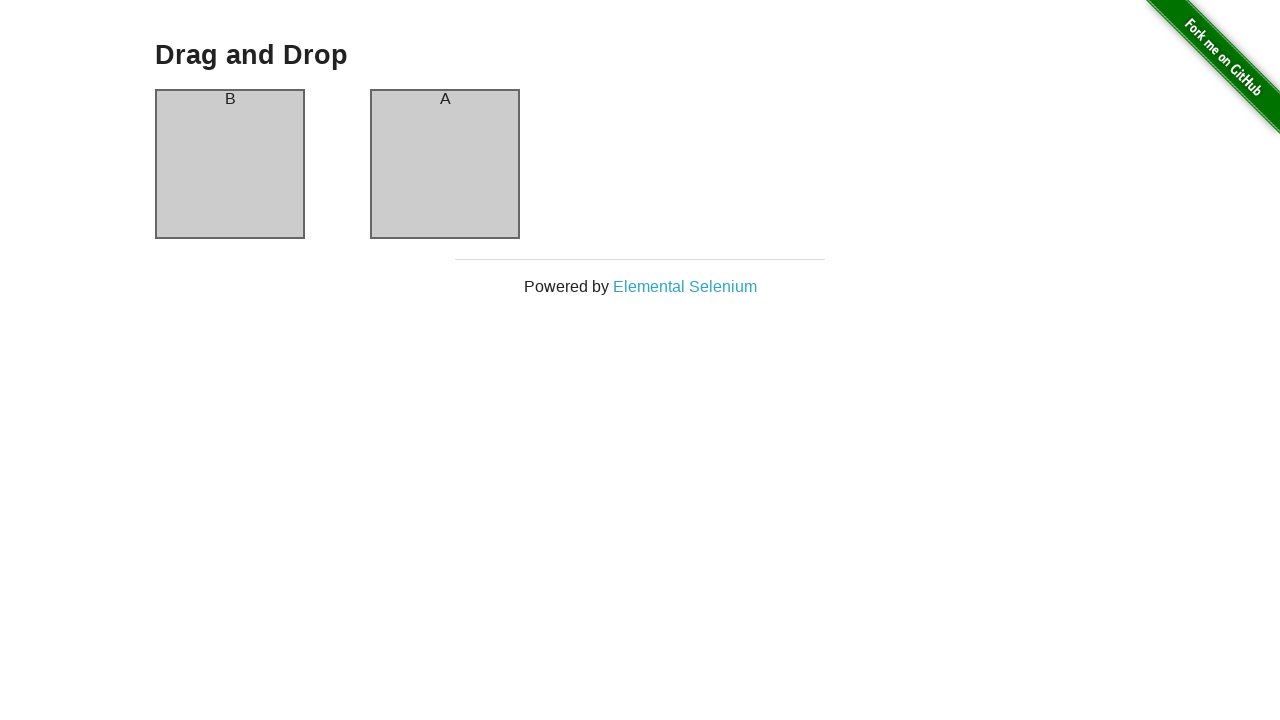

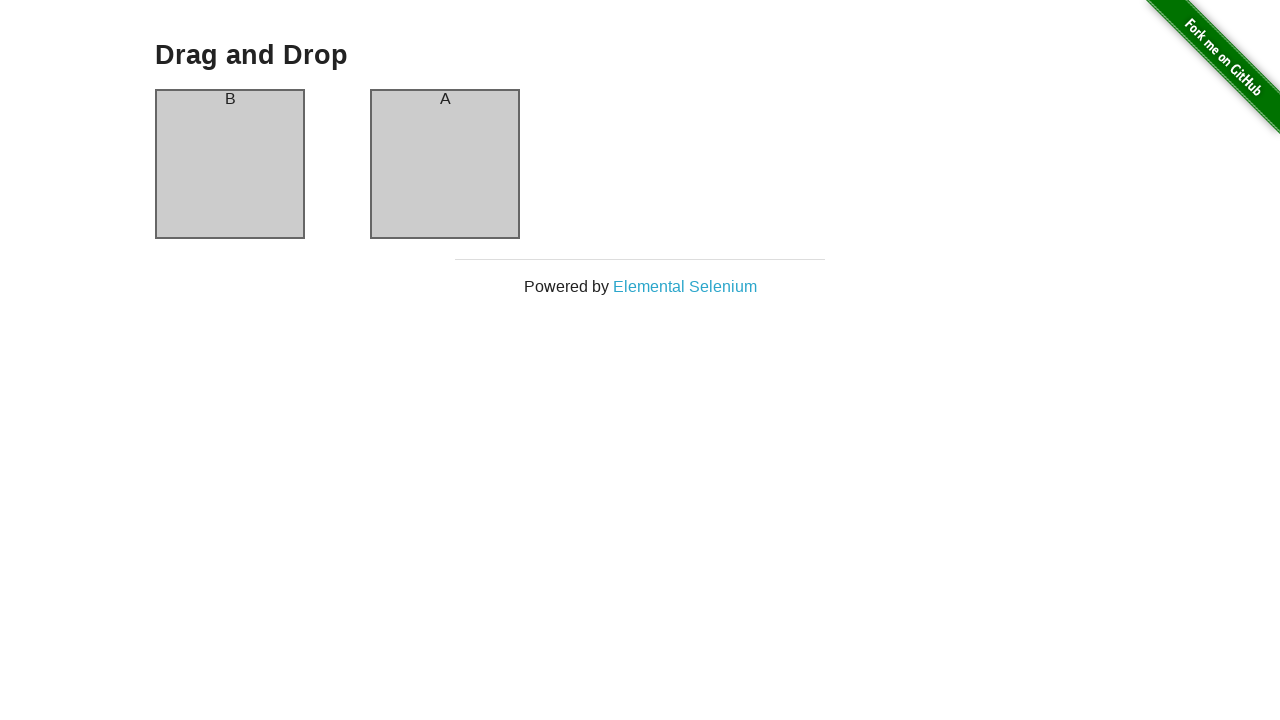